Tests alert box functionality by clicking on a prompt alert, entering text, and accepting it

Starting URL: http://demo.automationtesting.in/Alerts.html

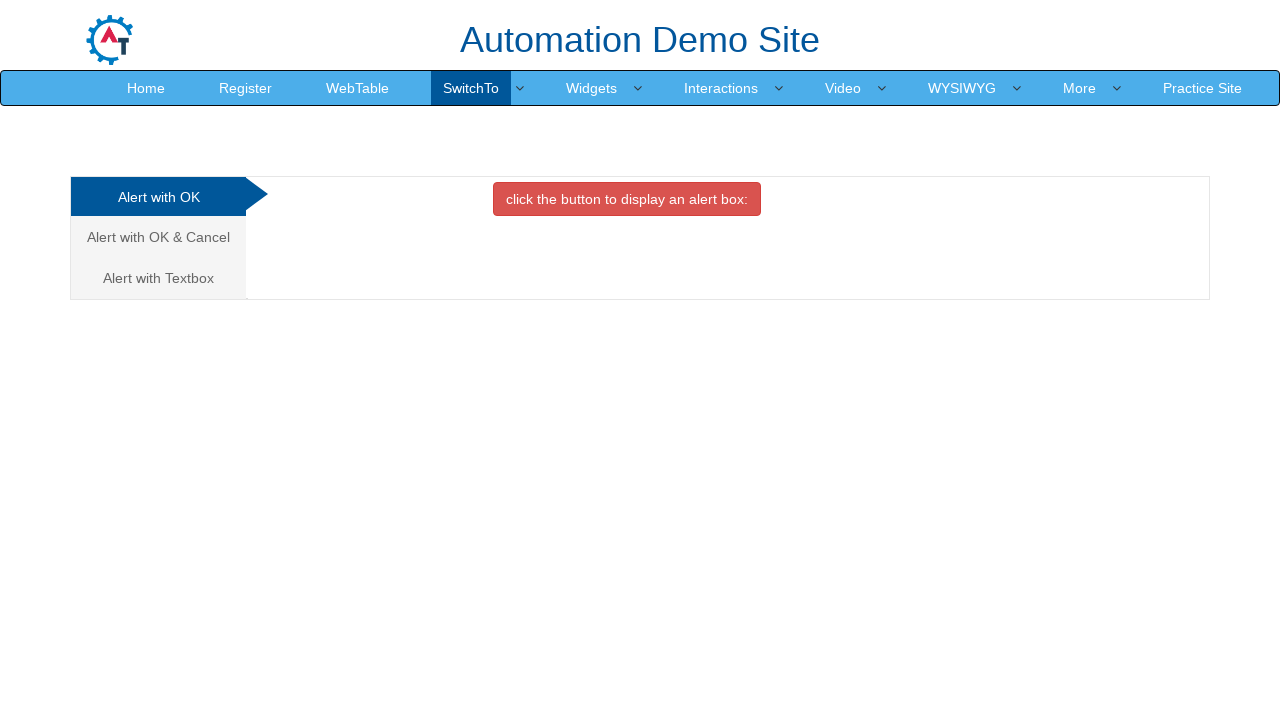

Clicked on the Textbox tab to access prompt alert section at (158, 278) on a[href='#Textbox']
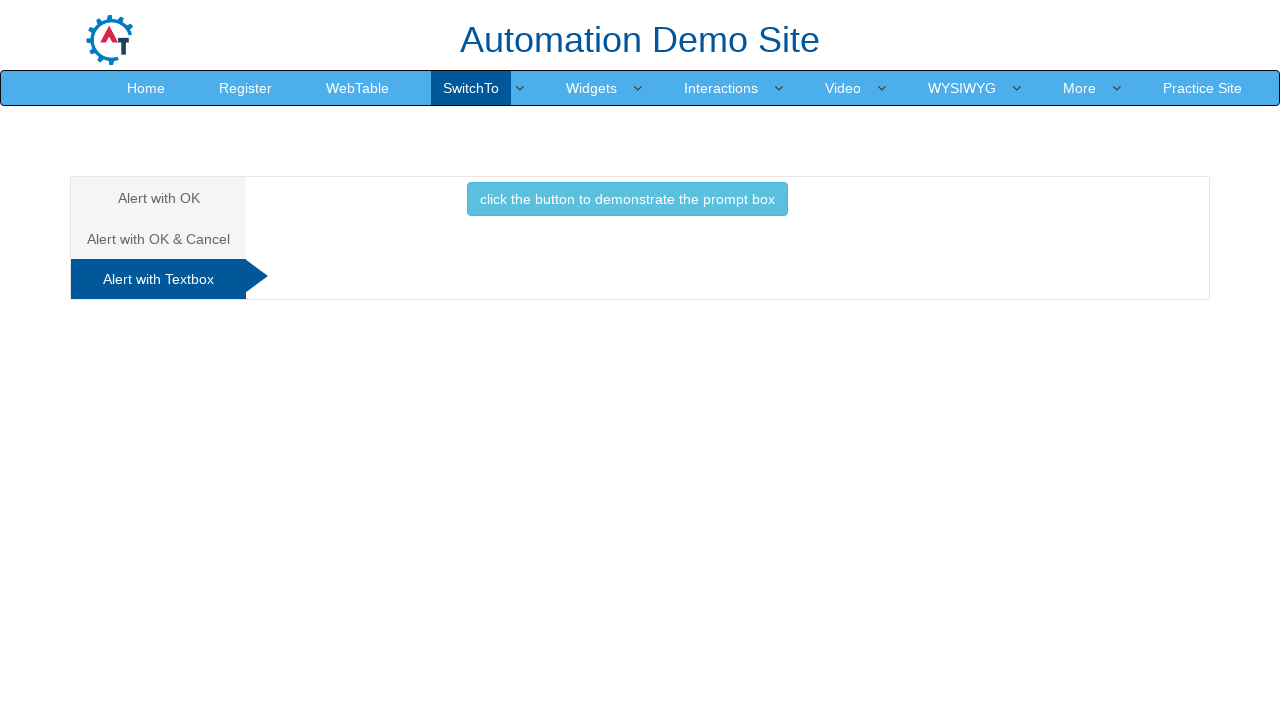

Clicked the button to trigger prompt alert at (627, 199) on button[onclick='promptbox()']
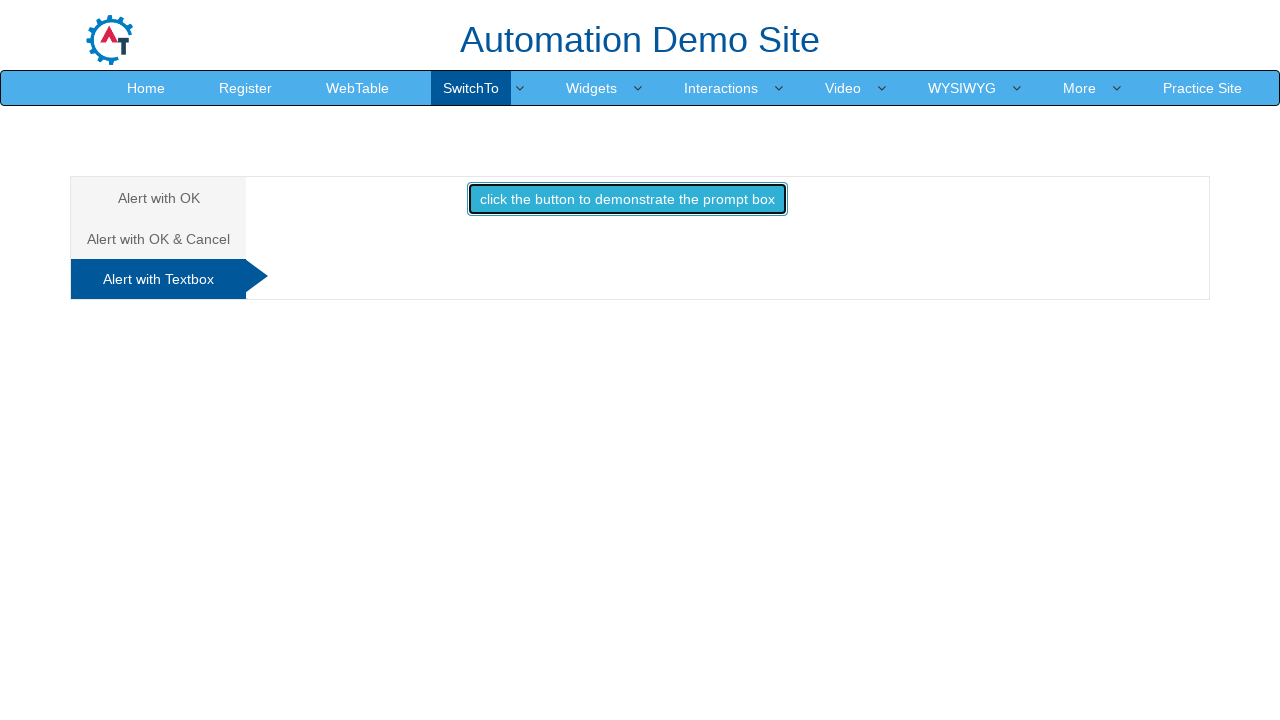

Set up dialog handler to accept prompt alert with text 'TestInput123'
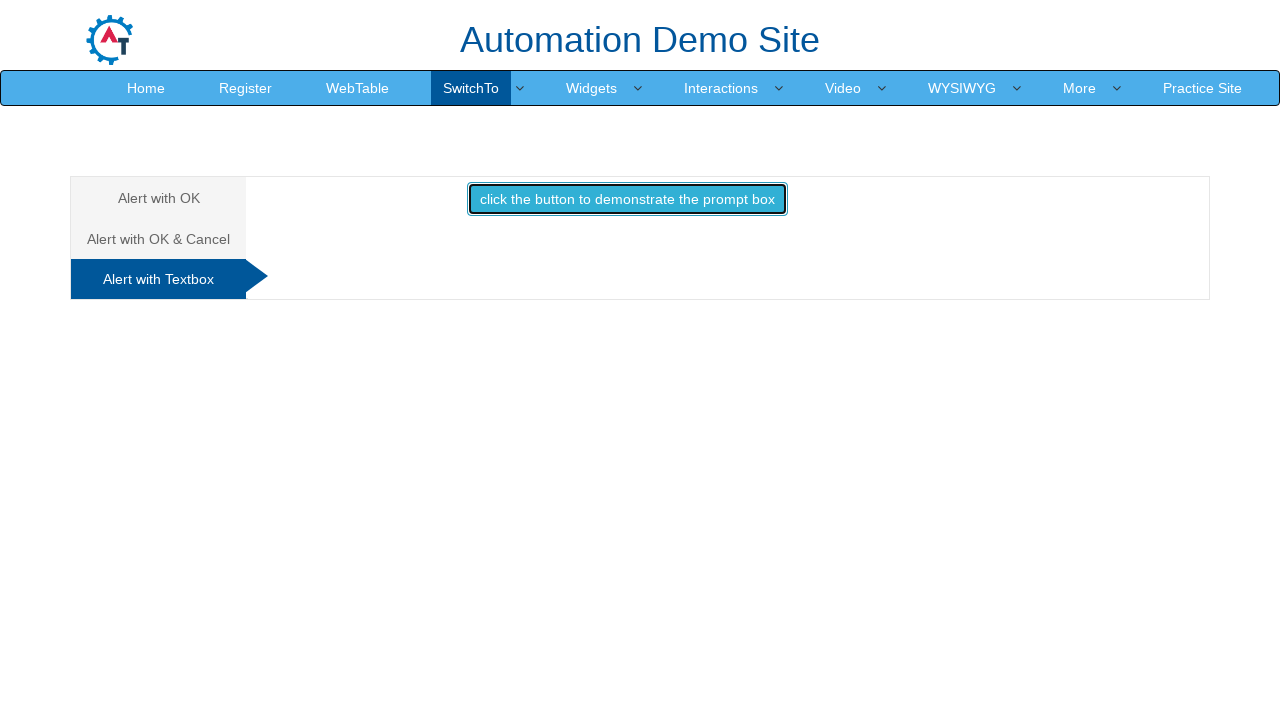

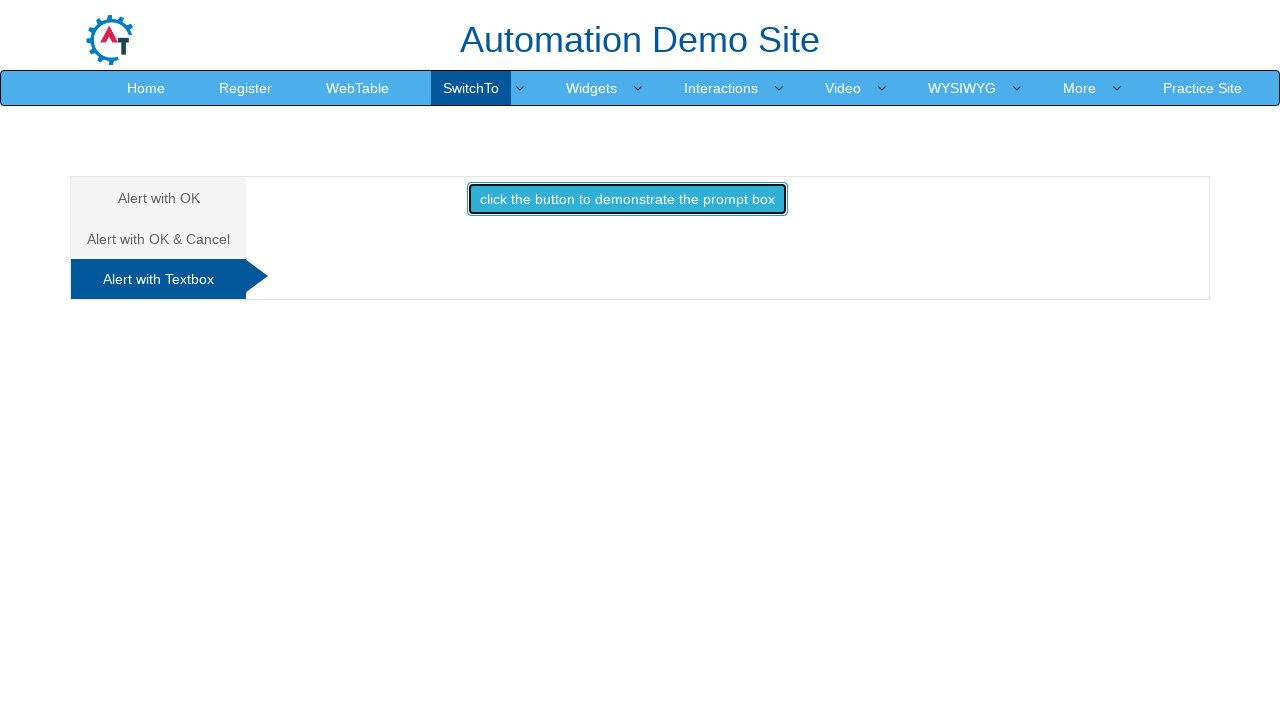